Tests drag and drop by moving an element by a specific pixel offset (200px to the right)

Starting URL: https://the-internet.herokuapp.com/drag_and_drop

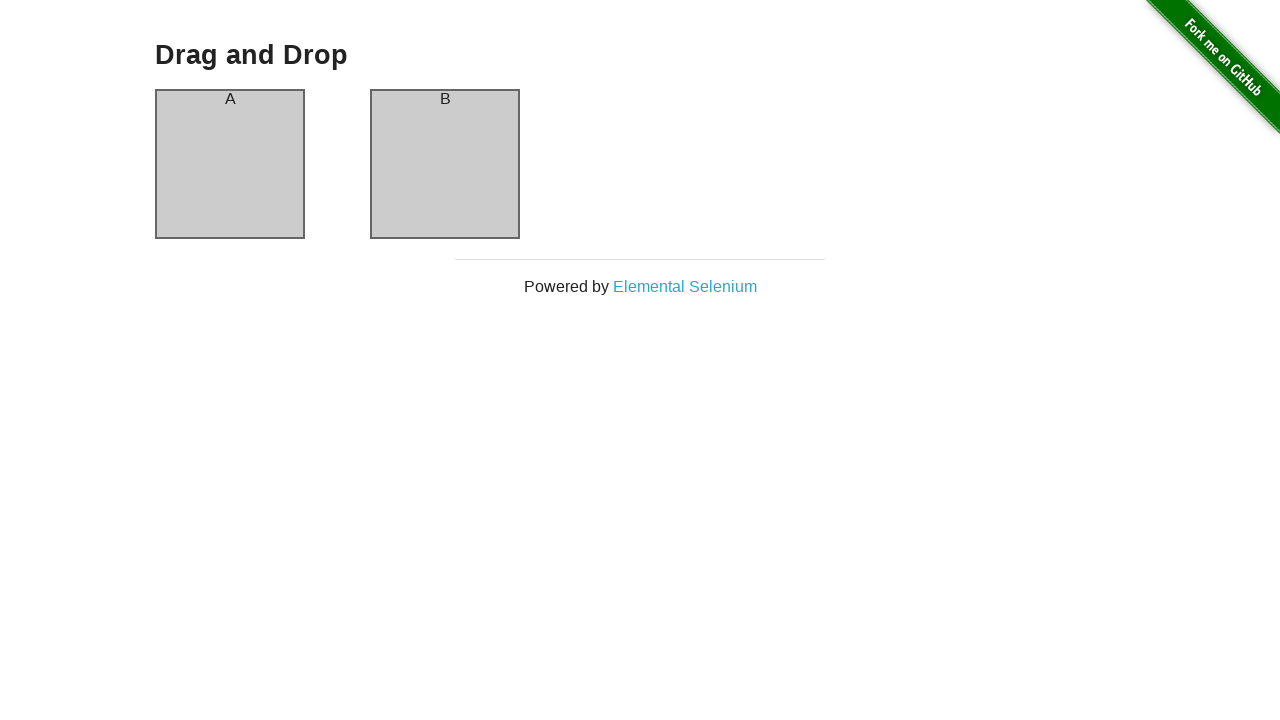

Located Column A element
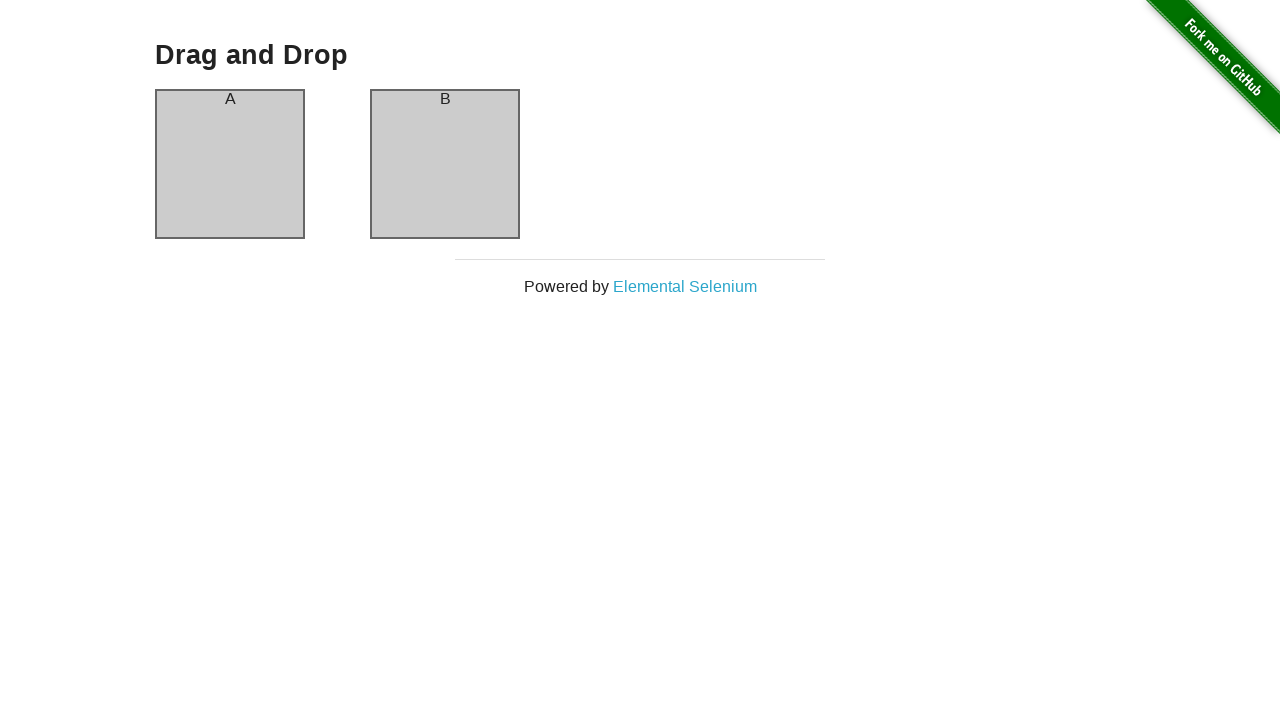

Retrieved bounding box coordinates for Column A
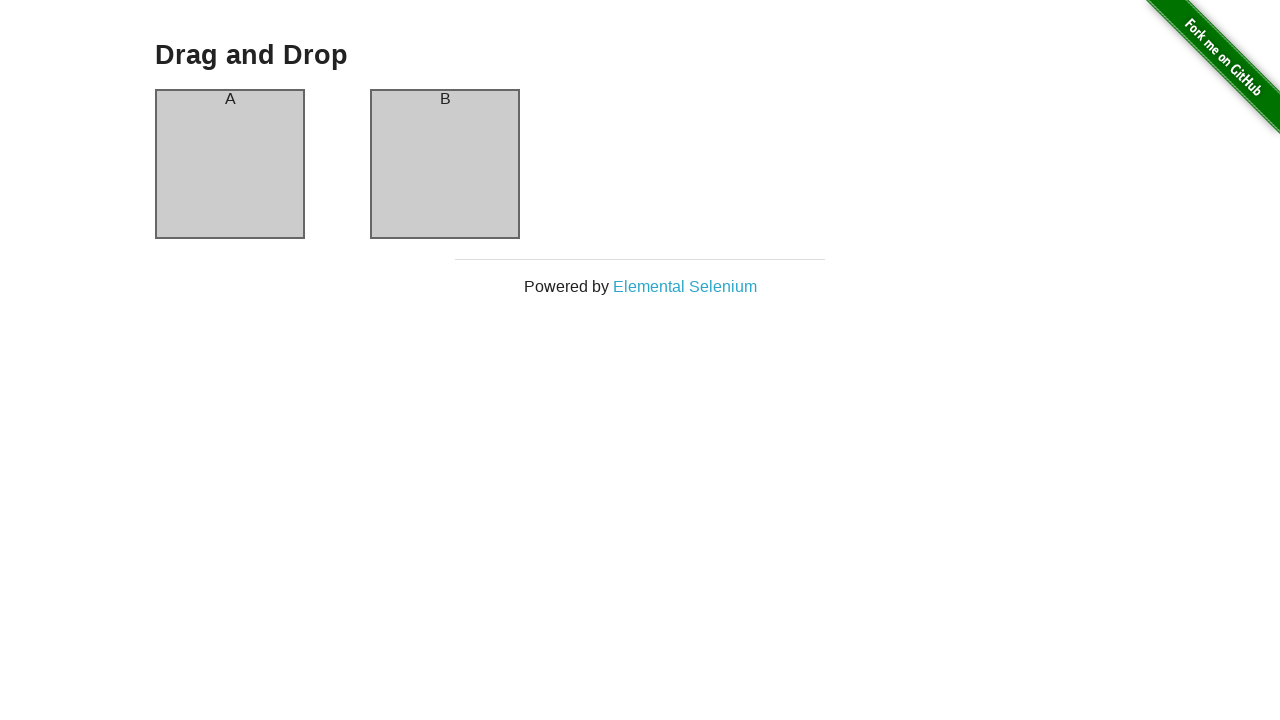

Moved mouse to center of Column A element at (230, 164)
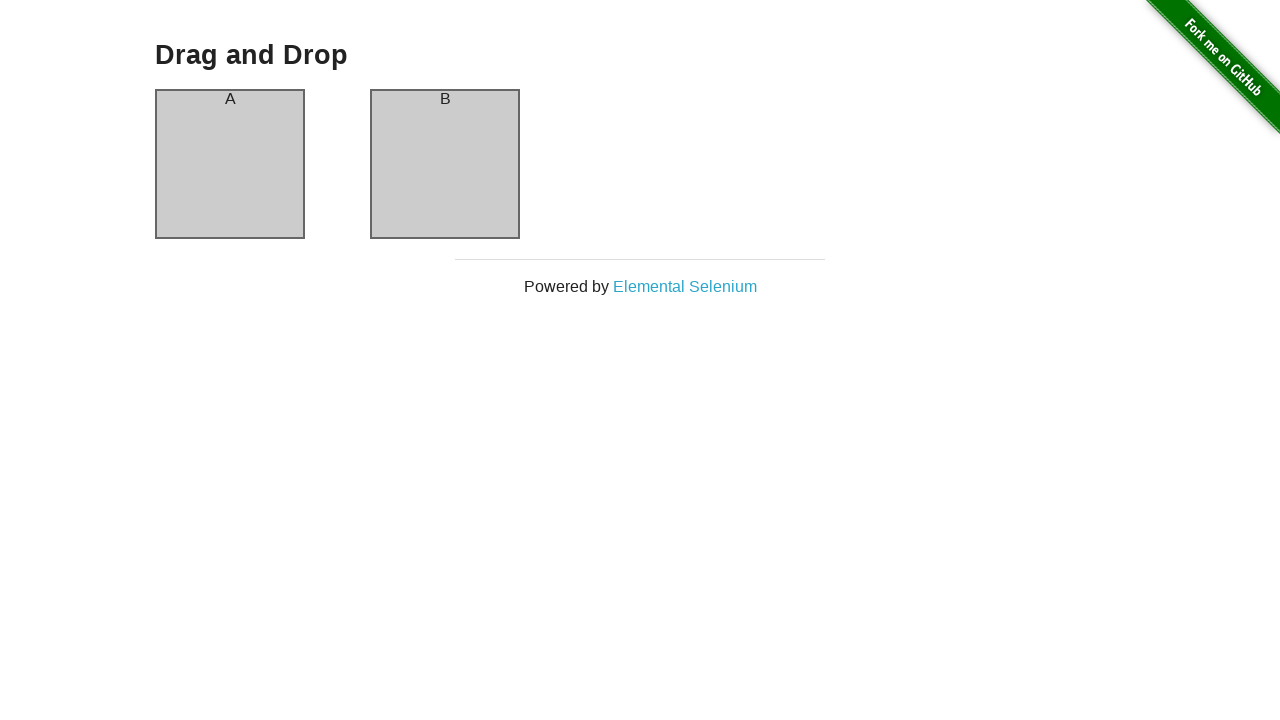

Pressed mouse button down to start drag at (230, 164)
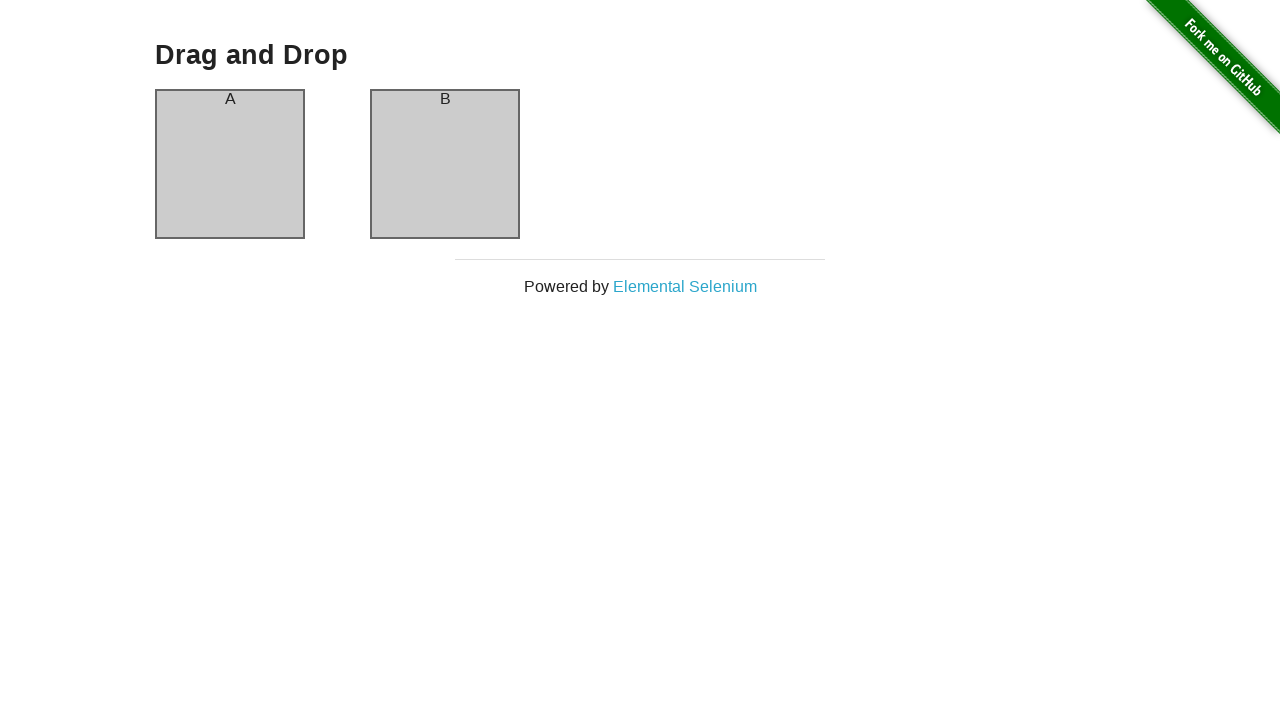

Moved mouse 200px to the right while holding button at (430, 164)
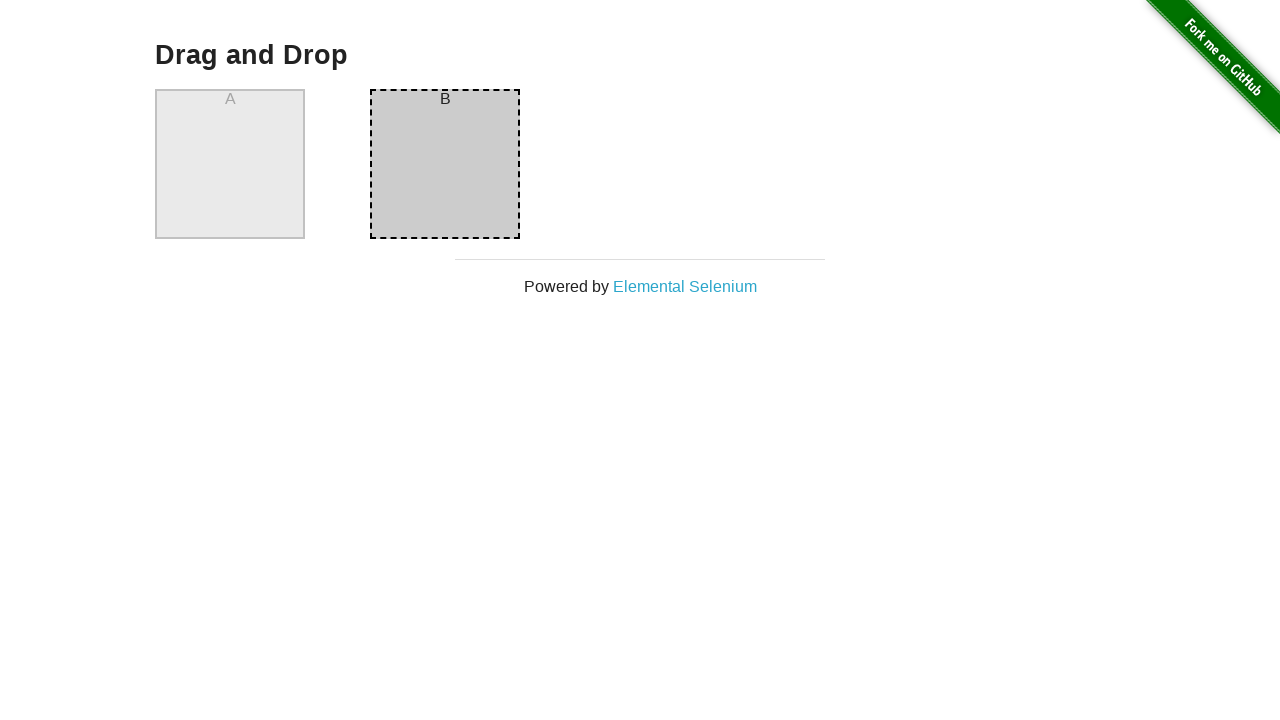

Released mouse button to complete drag and drop at (430, 164)
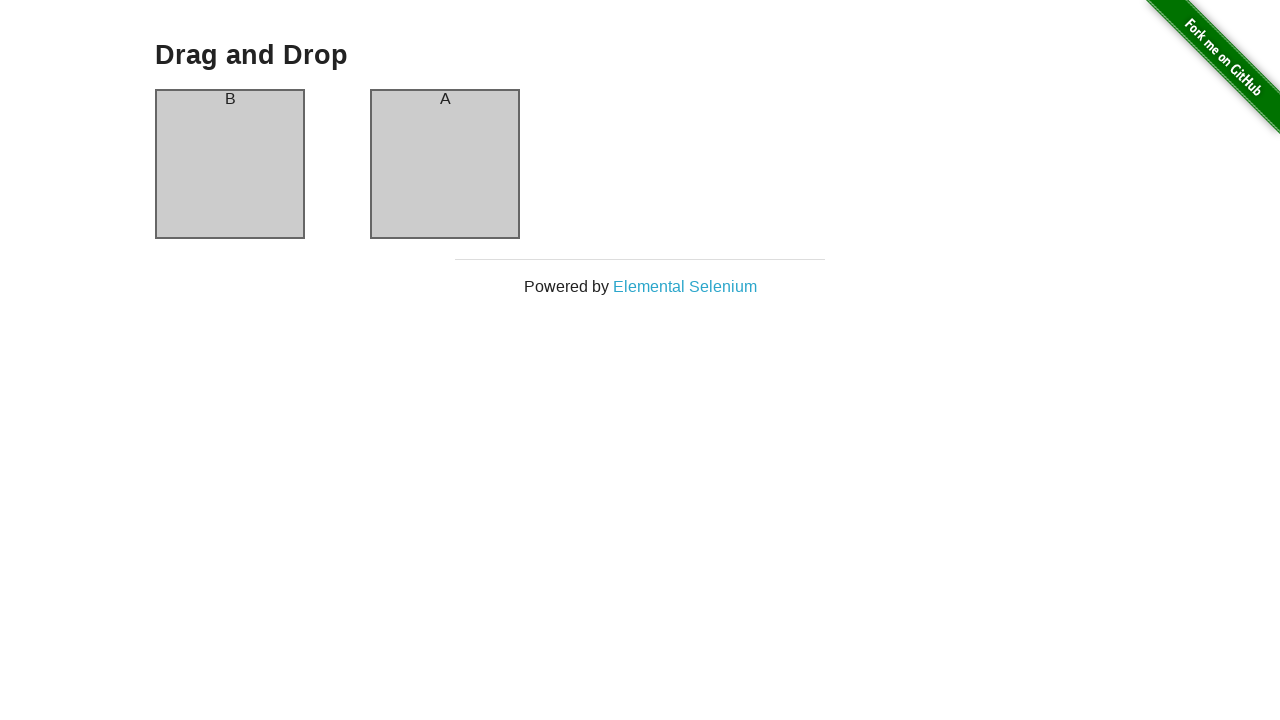

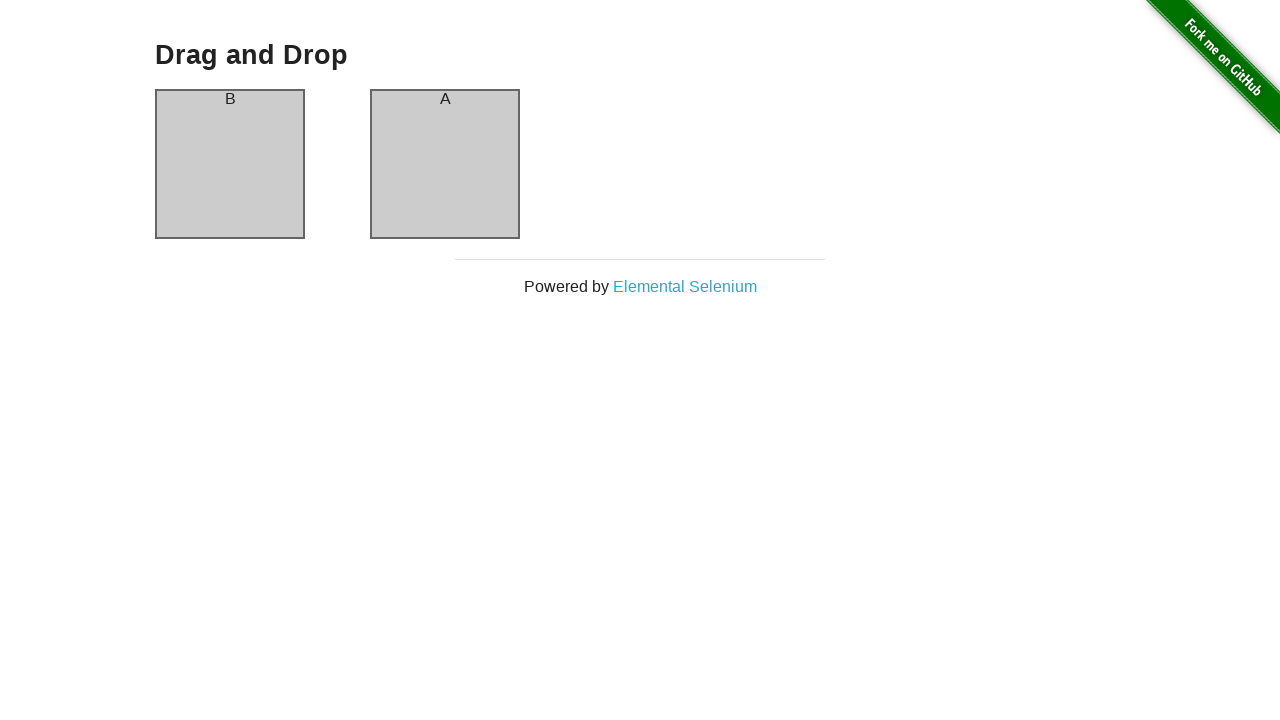